Tests drag and drop slider functionality by navigating to the Selenium Playground, accessing the Drag & Drop Sliders demo, and dragging a slider element by a horizontal offset to change its value.

Starting URL: https://www.lambdatest.com/selenium-playground/

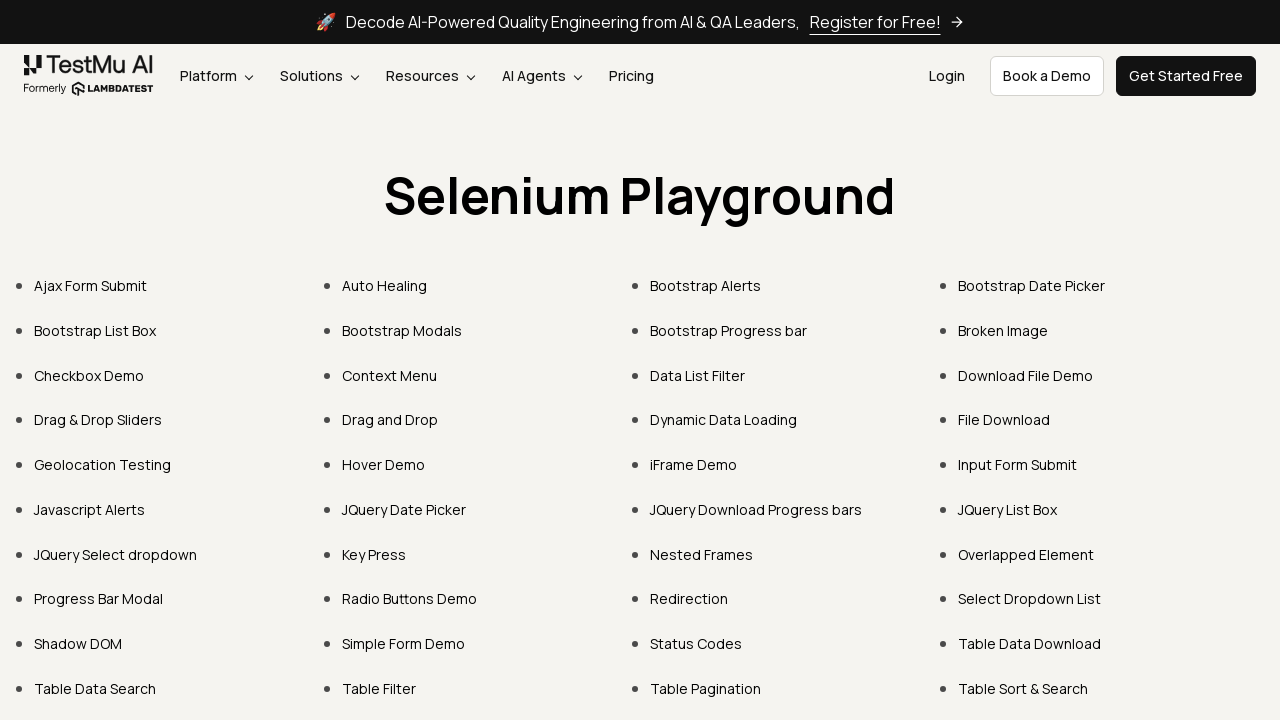

Clicked on 'Drag & Drop Sliders' link at (98, 420) on xpath=//a[normalize-space()='Drag & Drop Sliders']
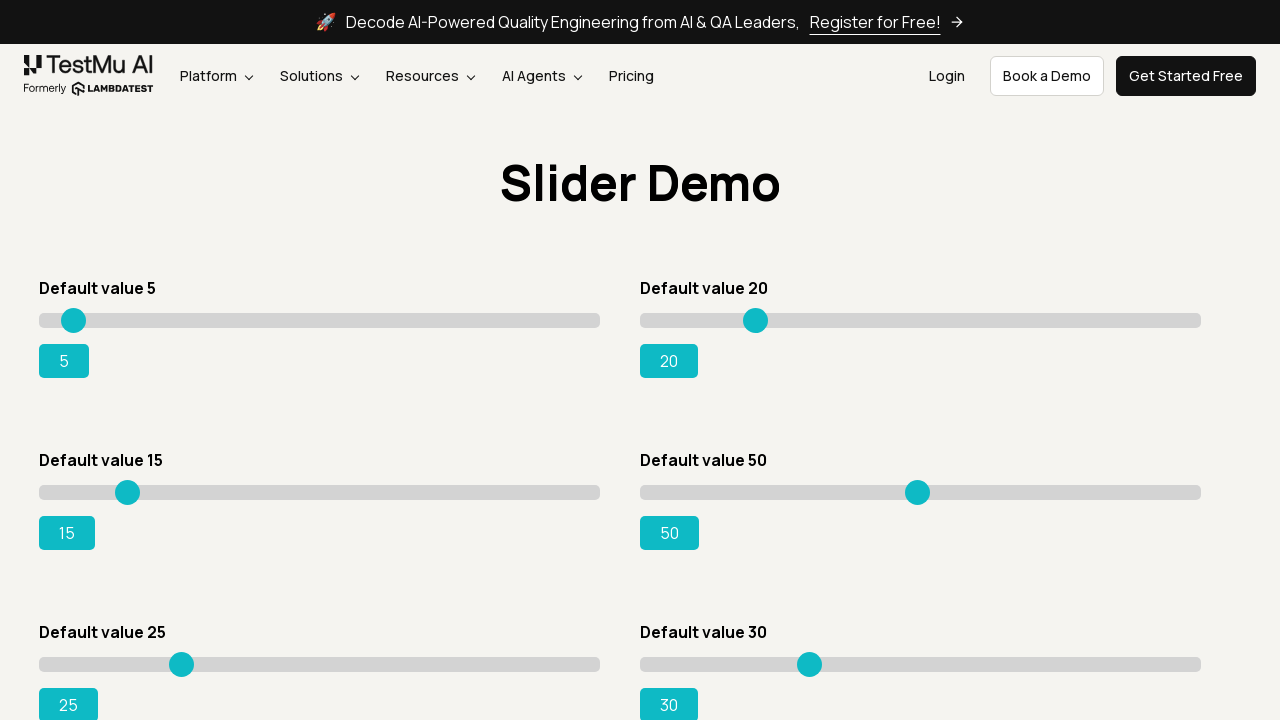

Slider with value 15 is now visible
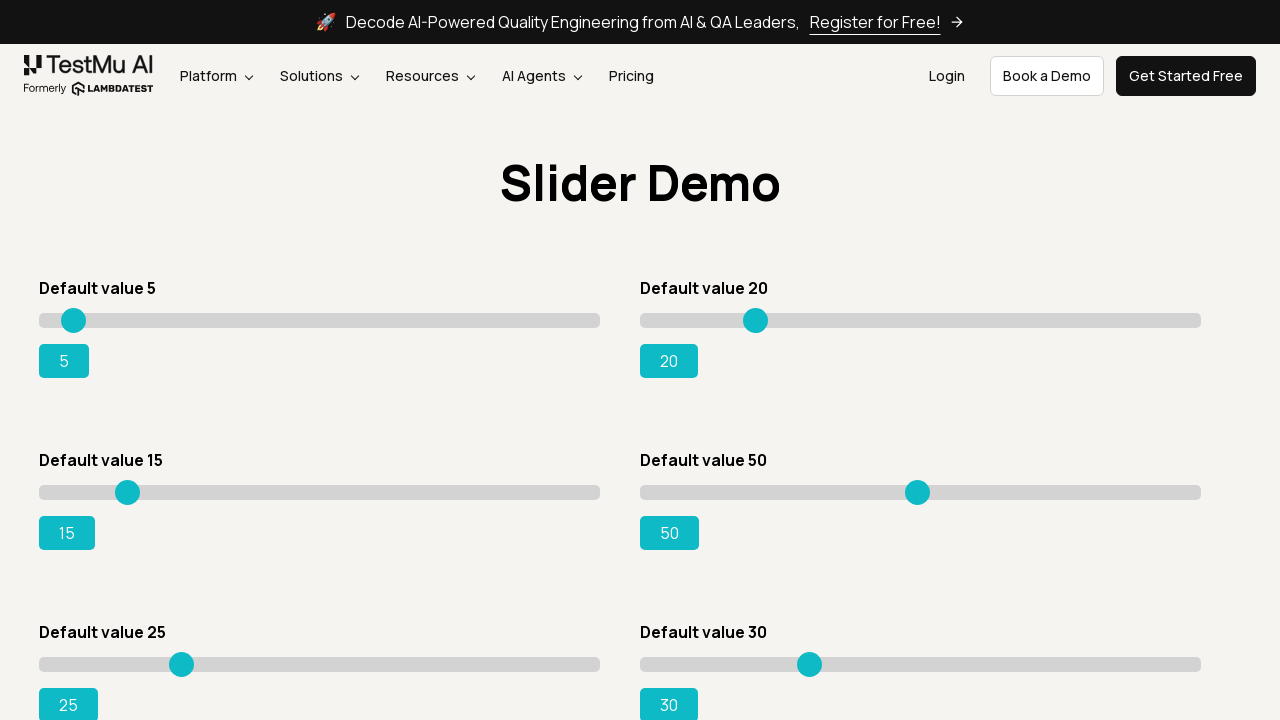

Located the slider element with value 15
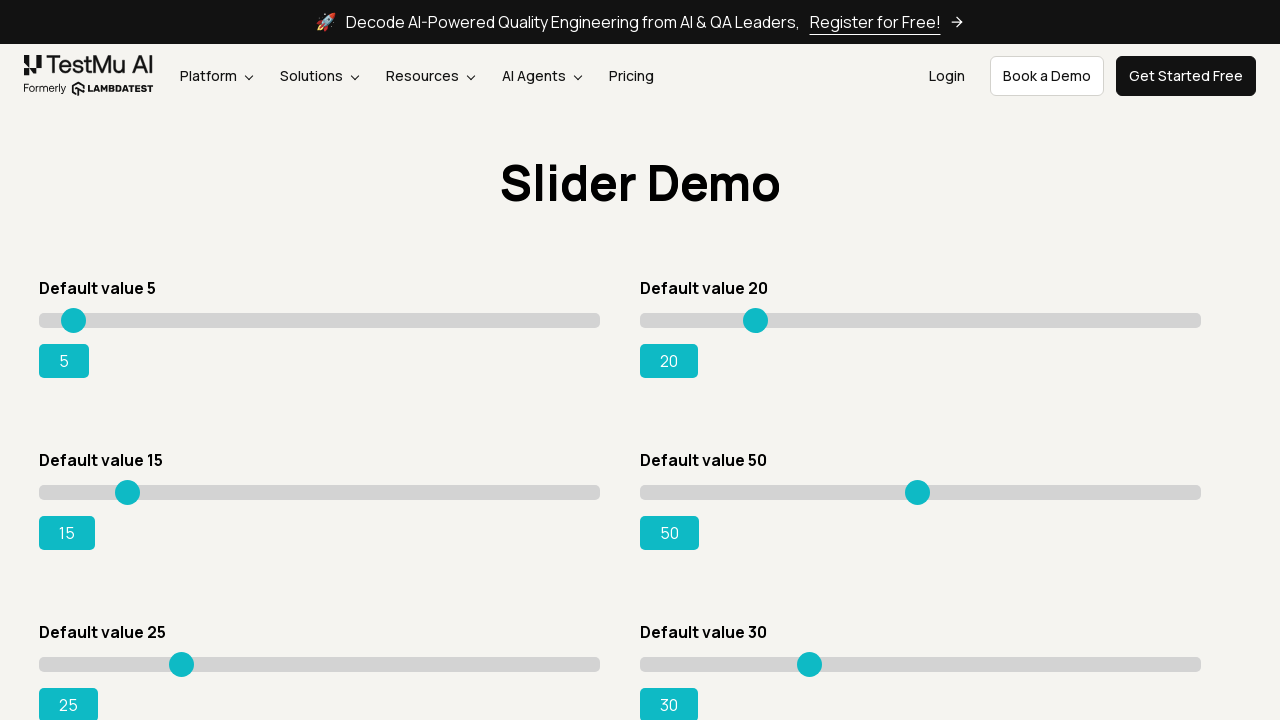

Retrieved bounding box coordinates of the slider
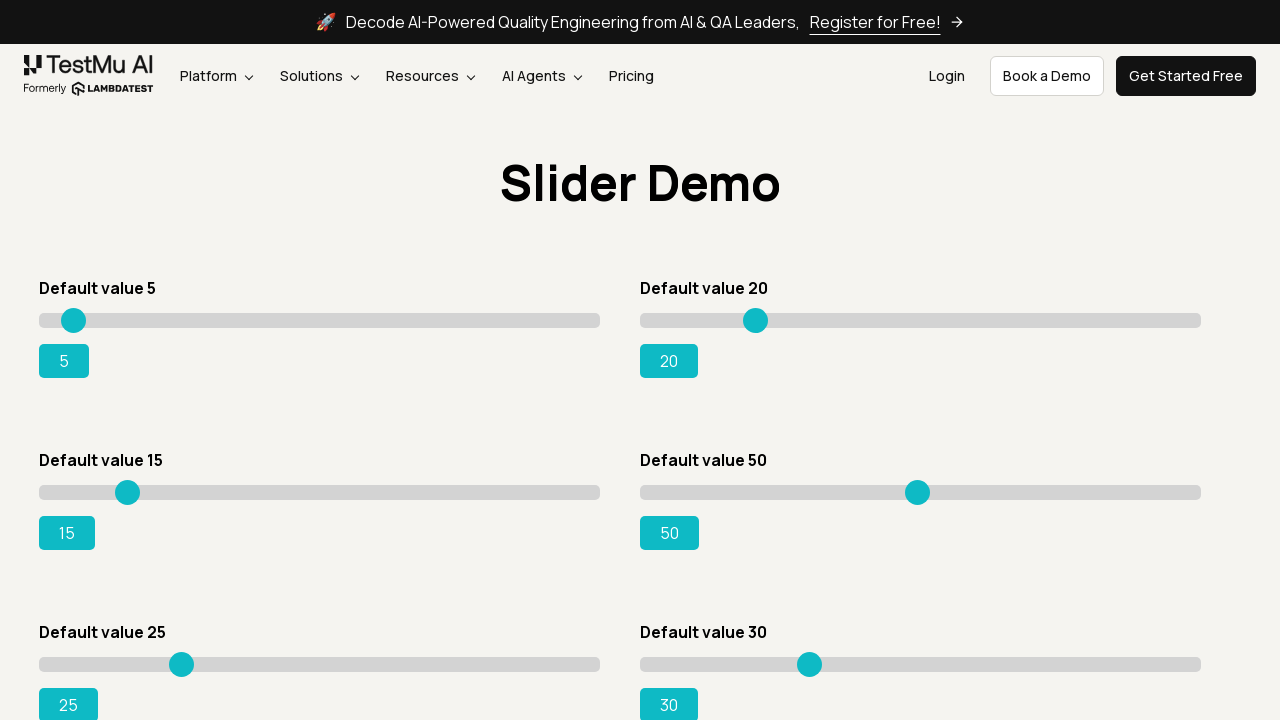

Moved mouse to the center of the slider at (320, 492)
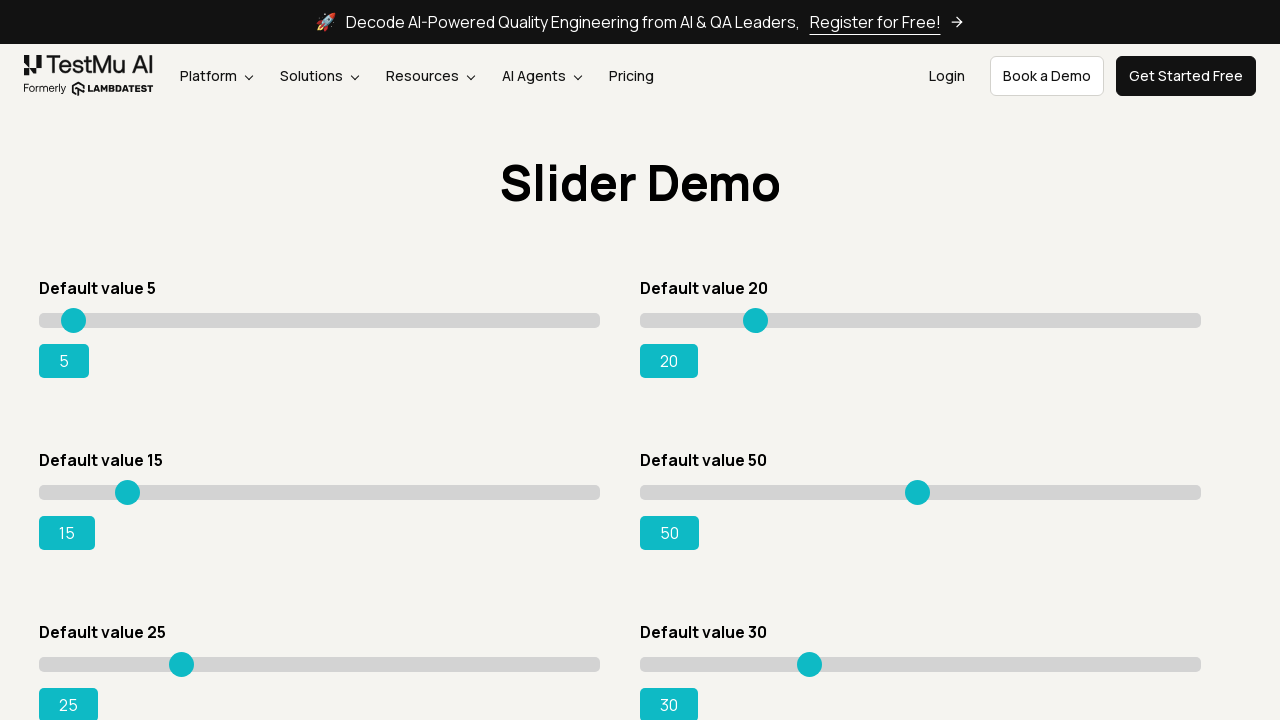

Pressed down mouse button on slider at (320, 492)
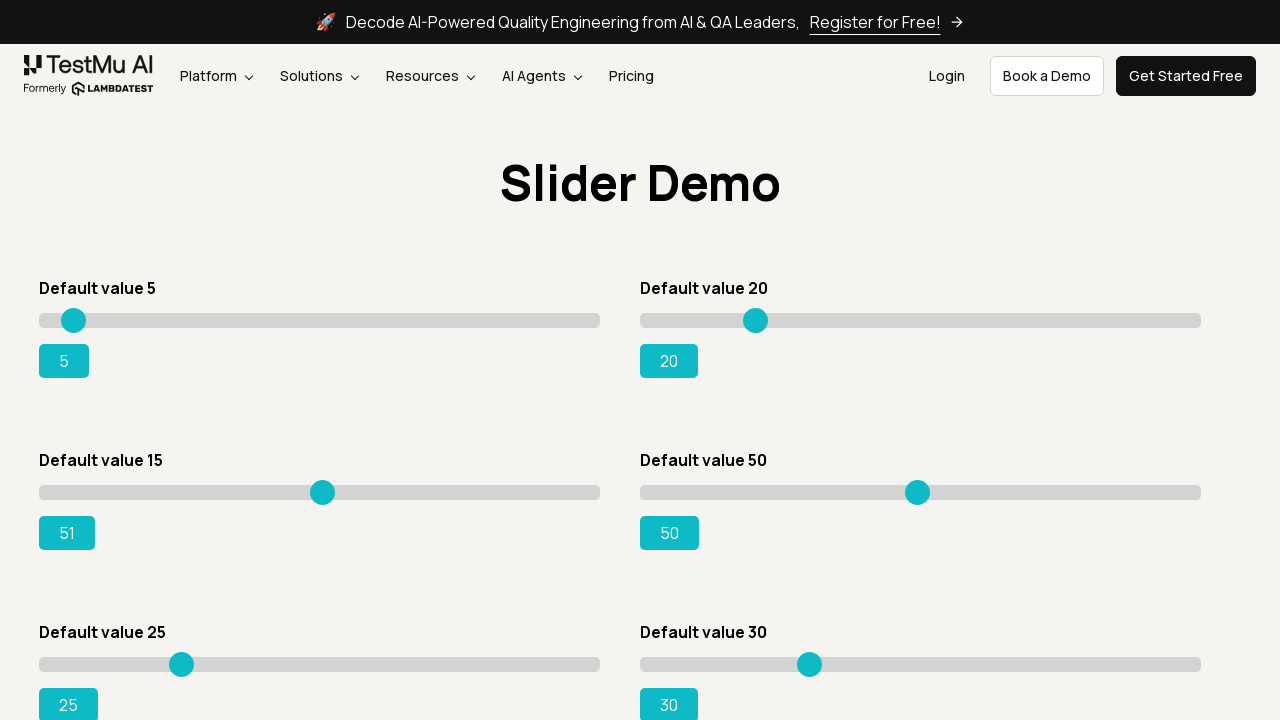

Dragged slider 105 pixels to the right at (424, 492)
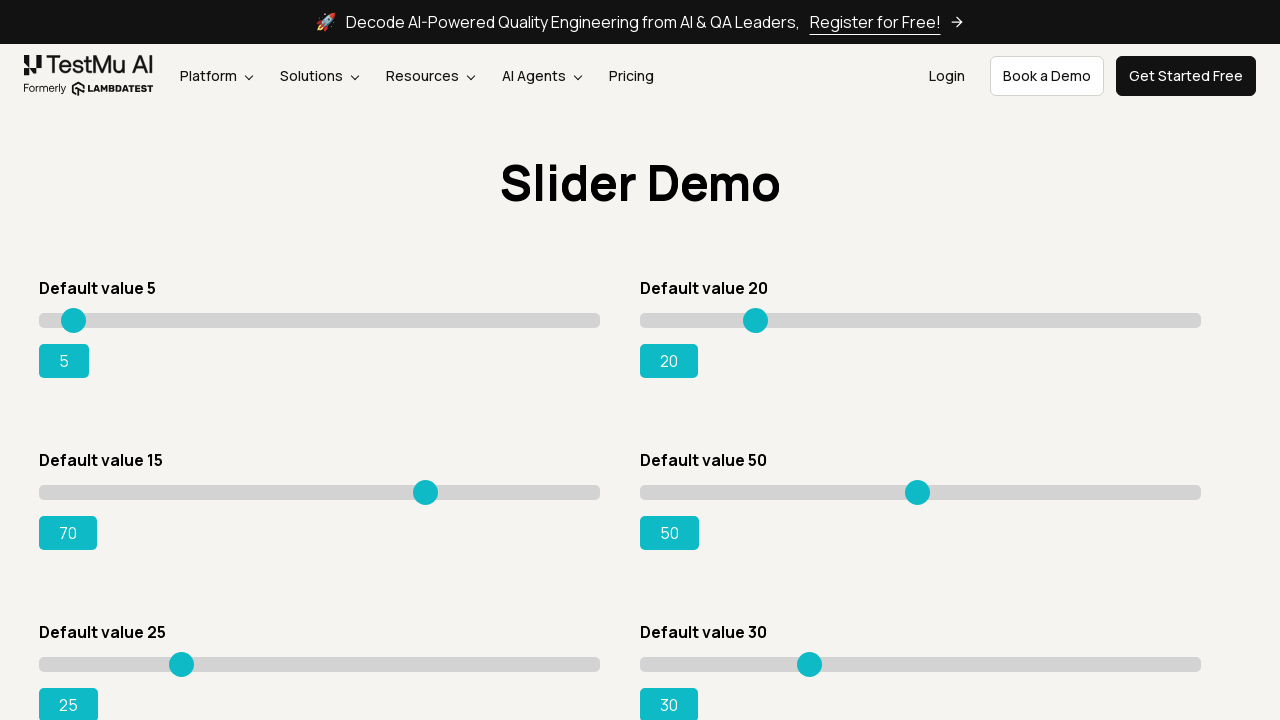

Released mouse button, completing the drag operation at (424, 492)
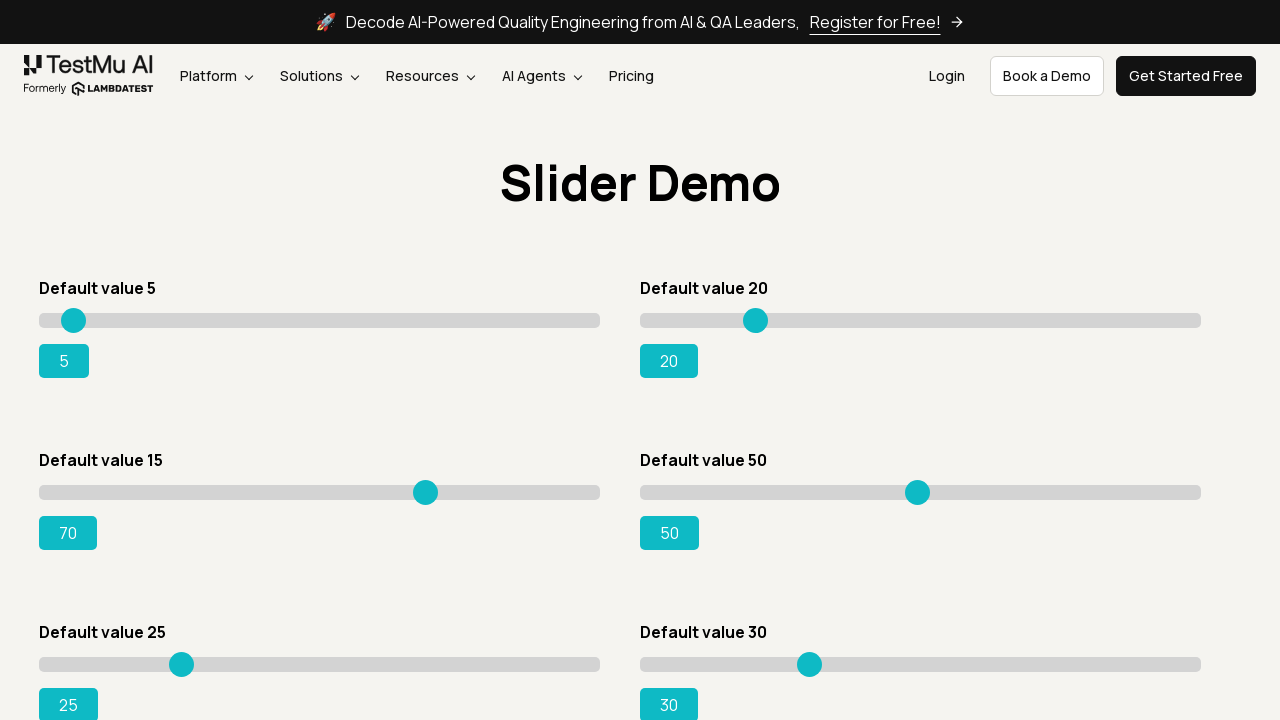

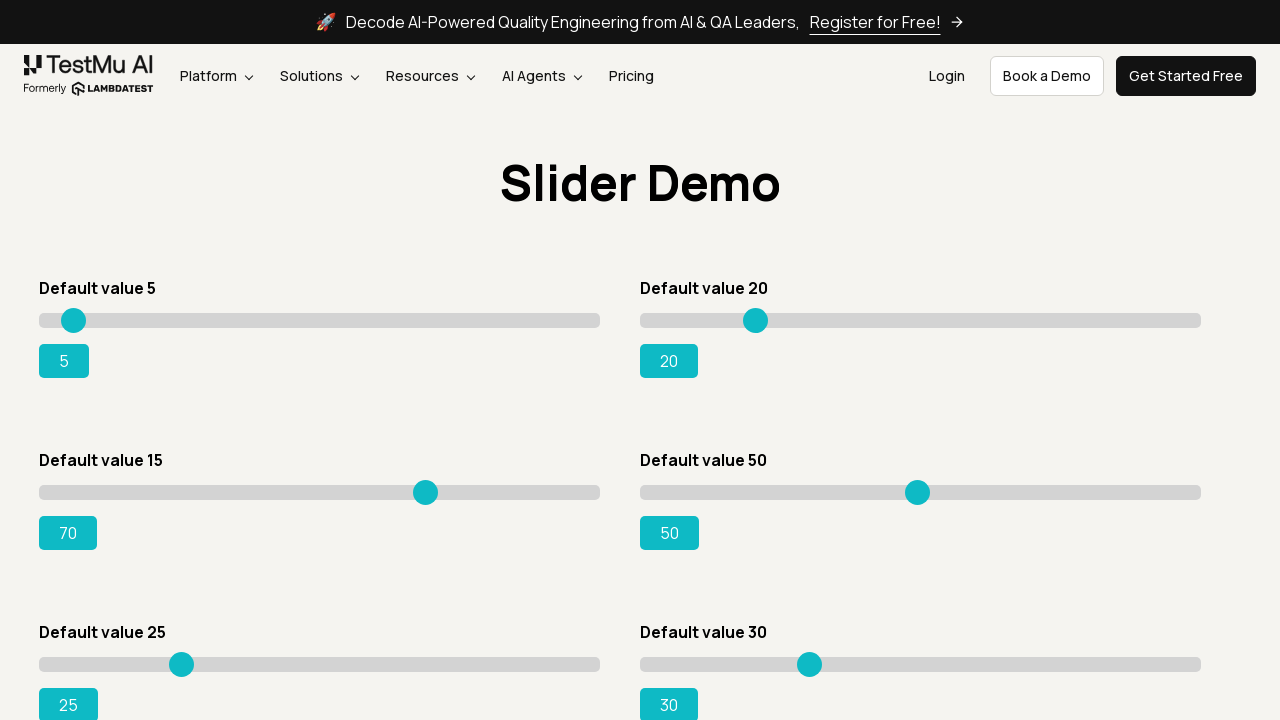